Tests that Clear completed button is hidden when no items are completed

Starting URL: https://demo.playwright.dev/todomvc

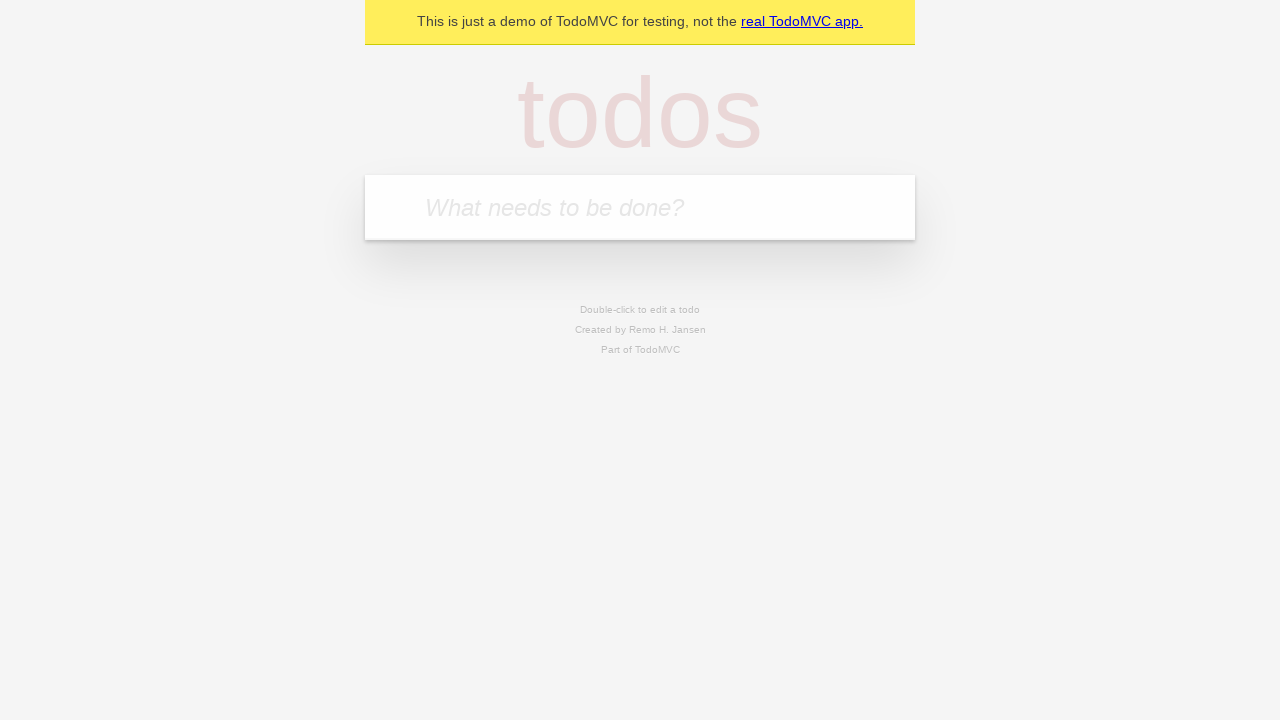

Filled todo input with 'buy some cheese' on internal:attr=[placeholder="What needs to be done?"i]
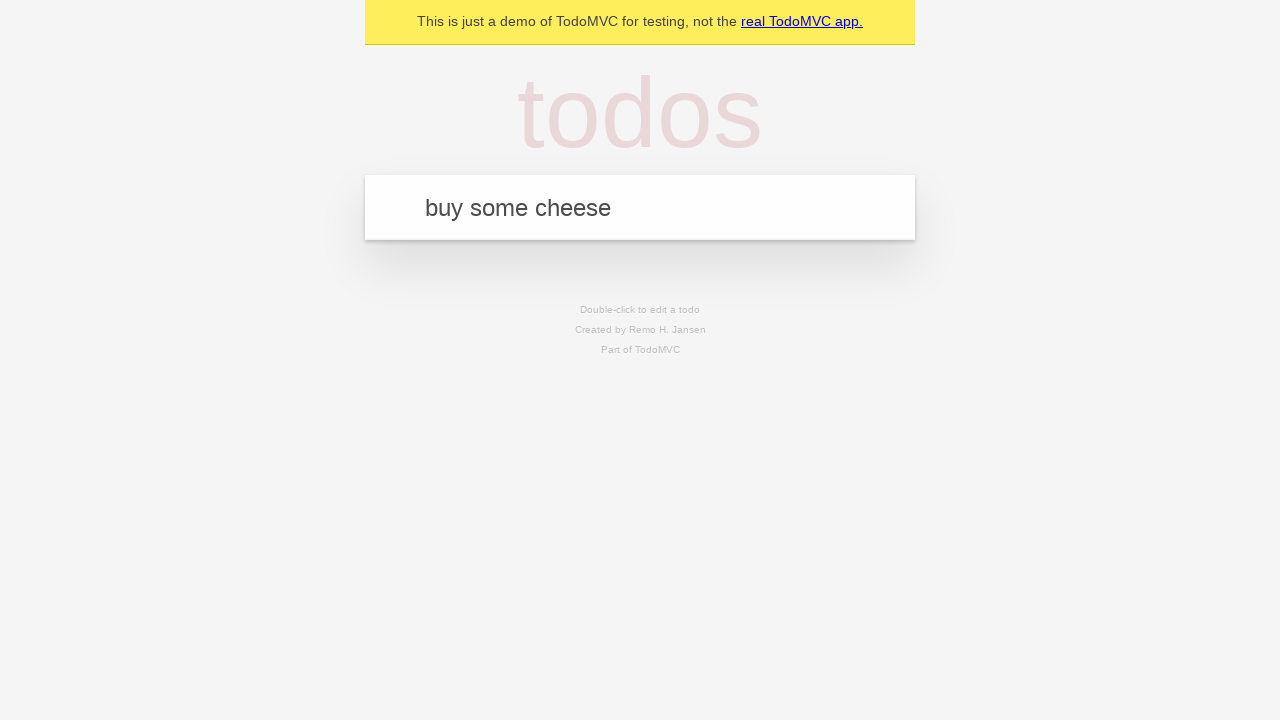

Pressed Enter to add first todo item on internal:attr=[placeholder="What needs to be done?"i]
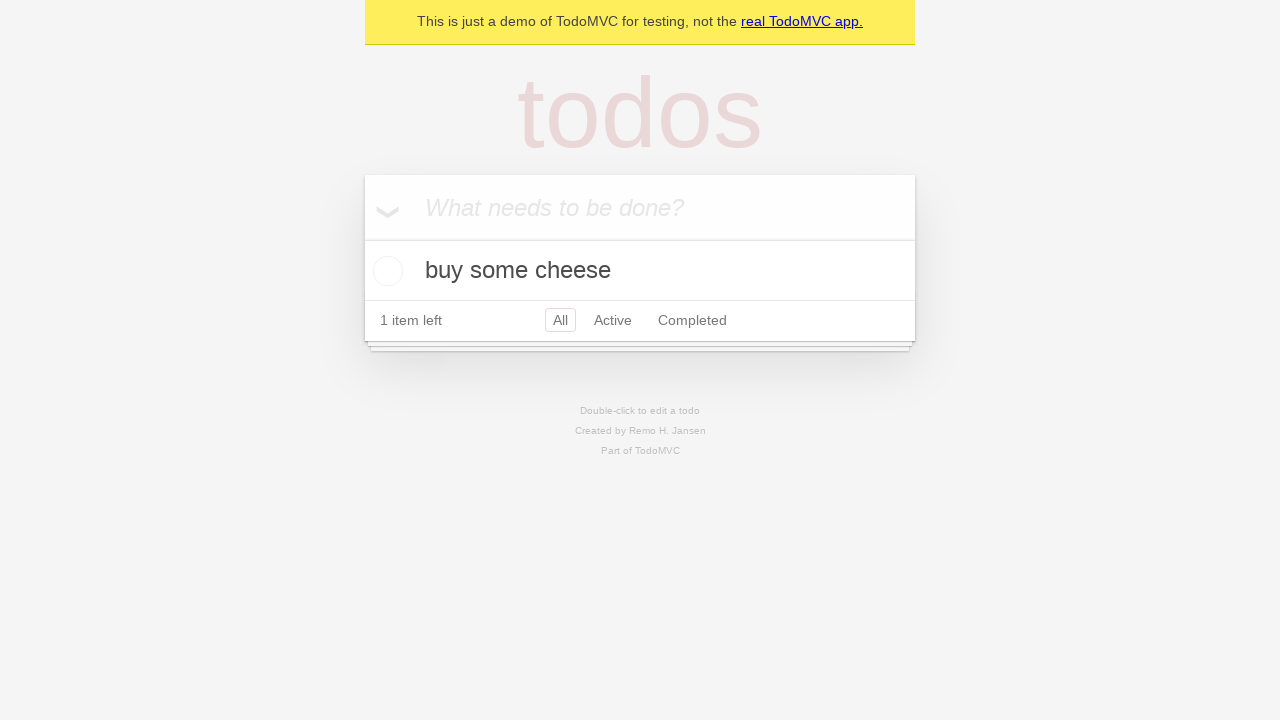

Filled todo input with 'feed the cat' on internal:attr=[placeholder="What needs to be done?"i]
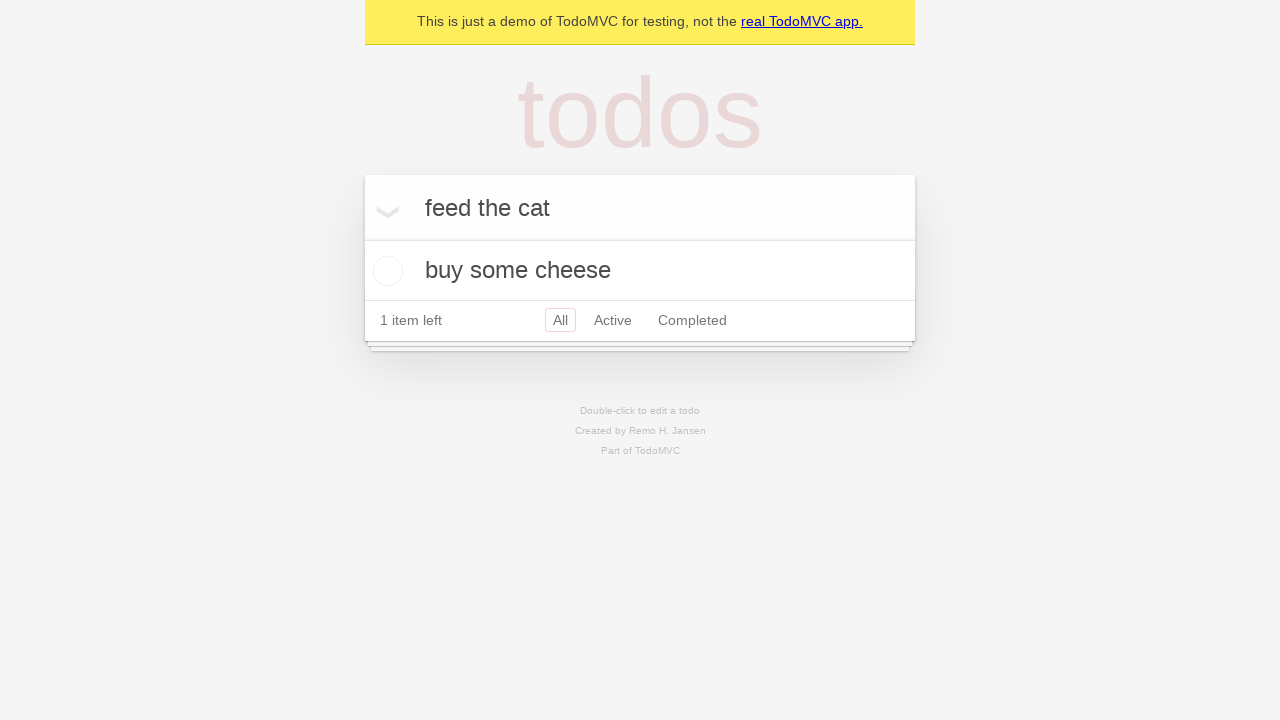

Pressed Enter to add second todo item on internal:attr=[placeholder="What needs to be done?"i]
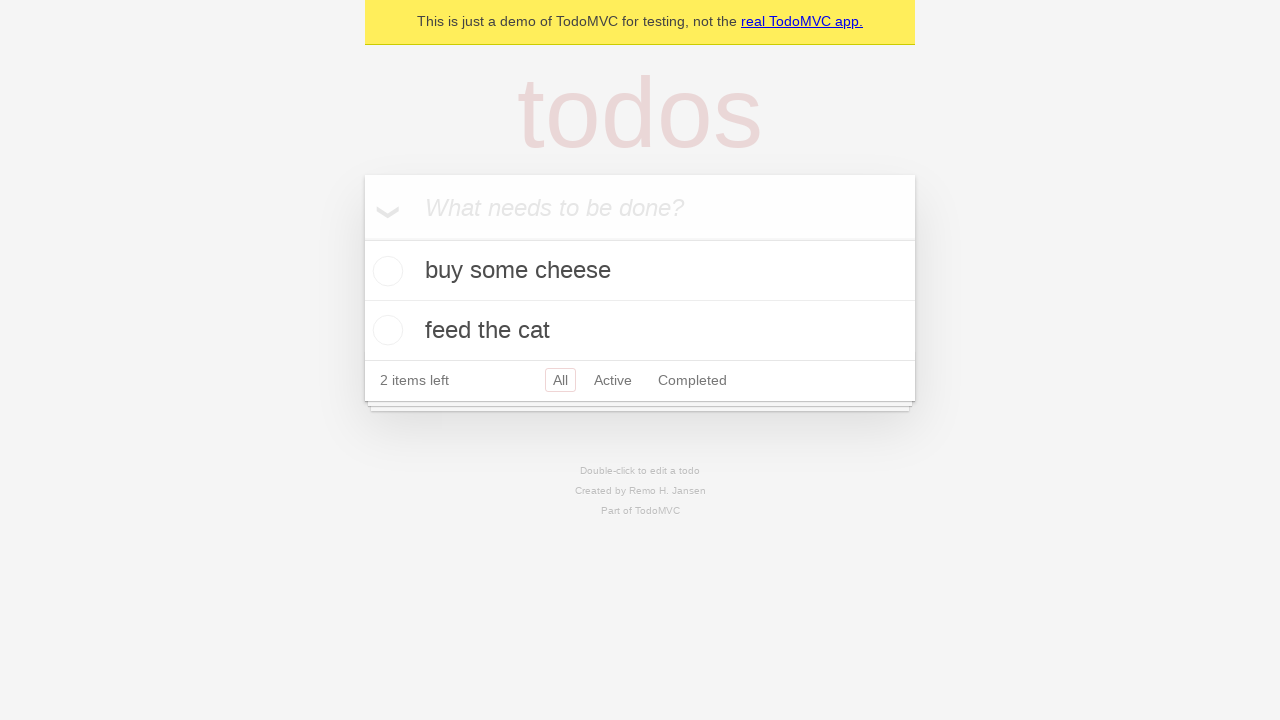

Filled todo input with 'book a doctors appointment' on internal:attr=[placeholder="What needs to be done?"i]
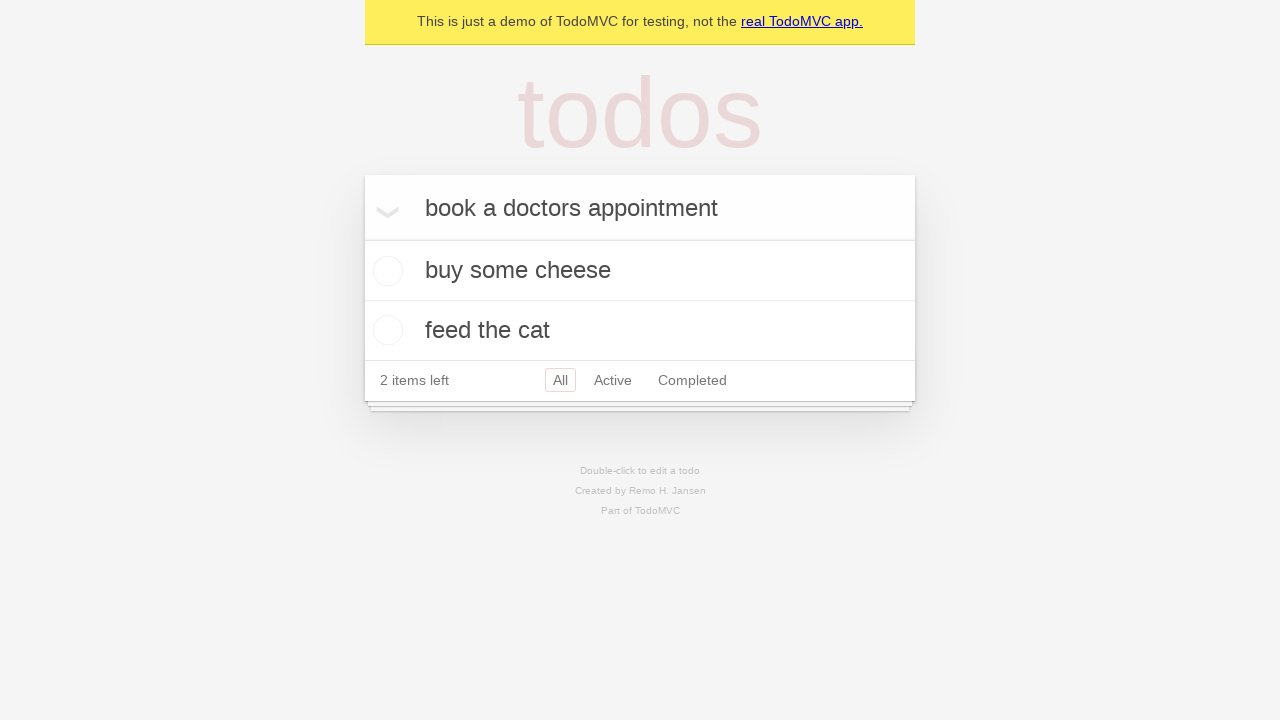

Pressed Enter to add third todo item on internal:attr=[placeholder="What needs to be done?"i]
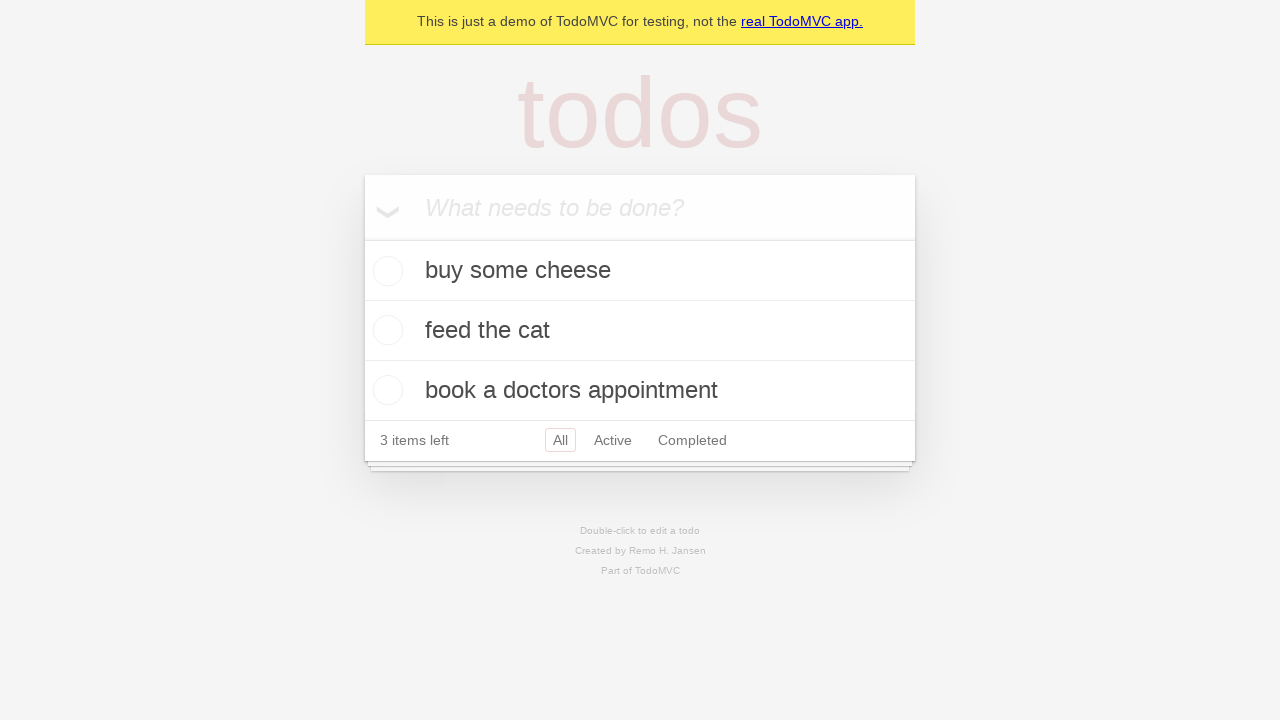

Checked the first todo item as complete at (385, 271) on .todo-list li .toggle >> nth=0
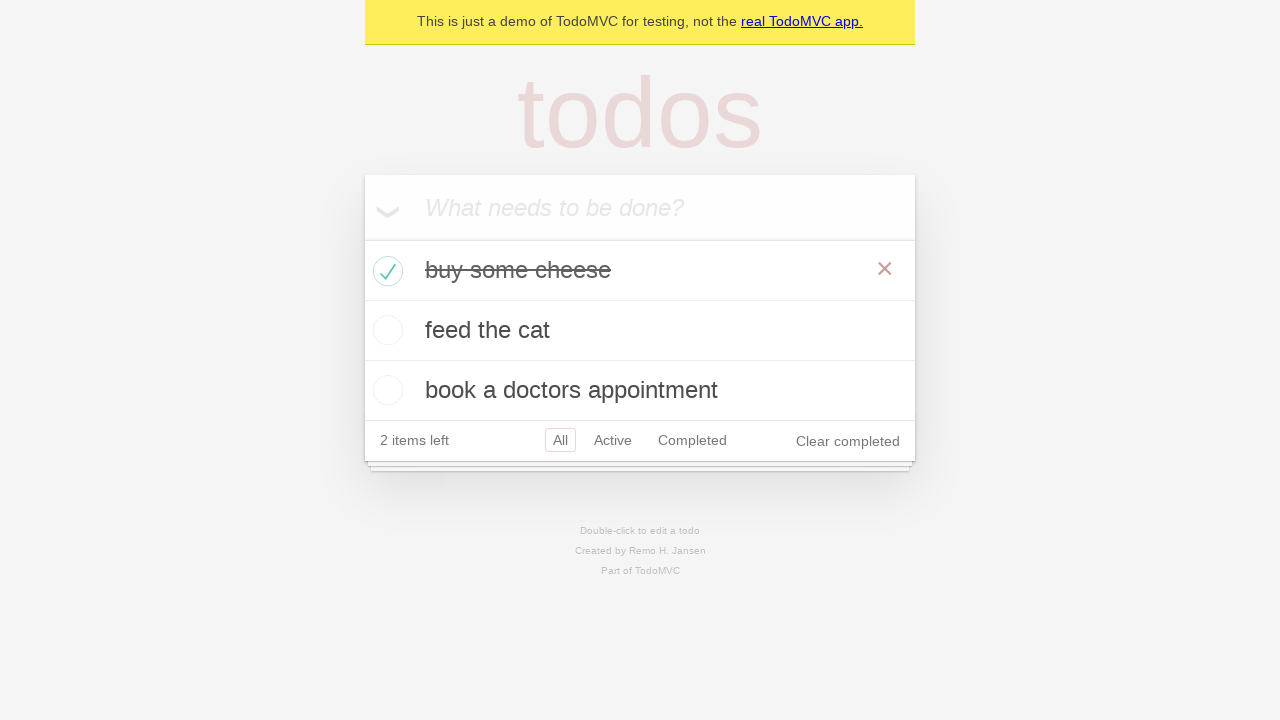

Clicked 'Clear completed' button to remove completed items at (848, 441) on internal:role=button[name="Clear completed"i]
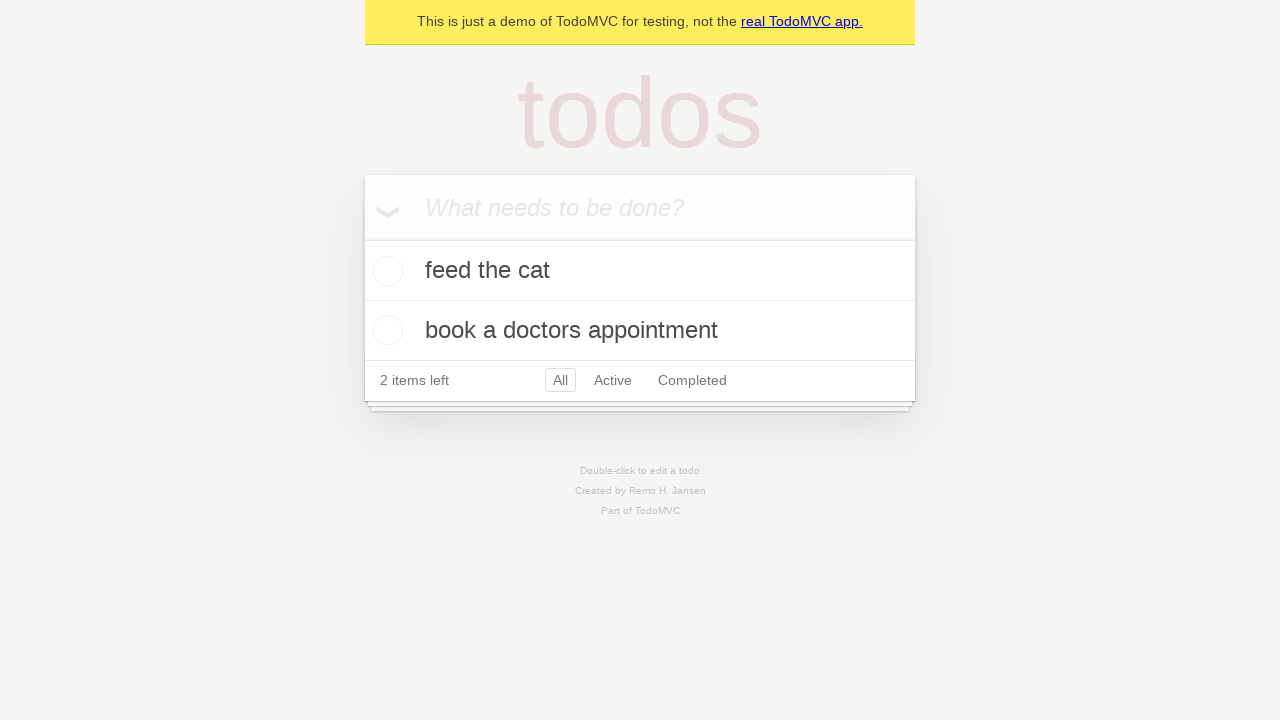

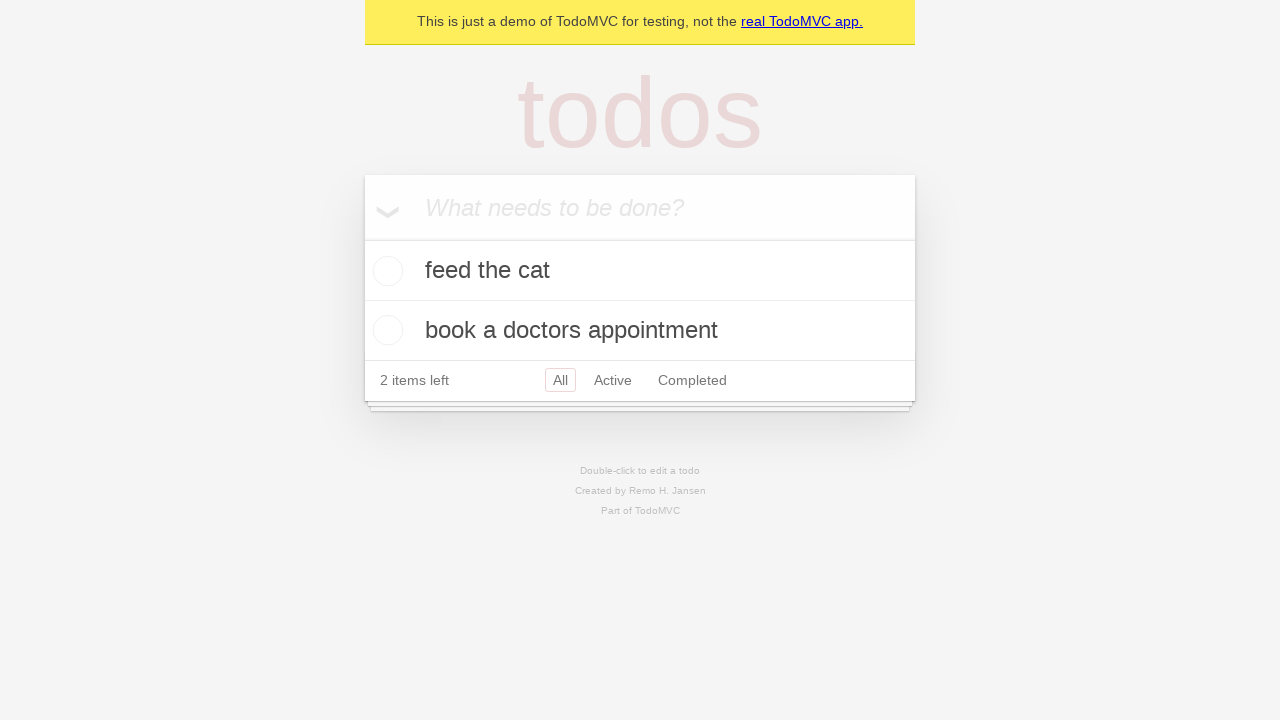